Navigates to qa.com and verifies that the URL redirects to https://www.qa.com/

Starting URL: http://www.qa.com

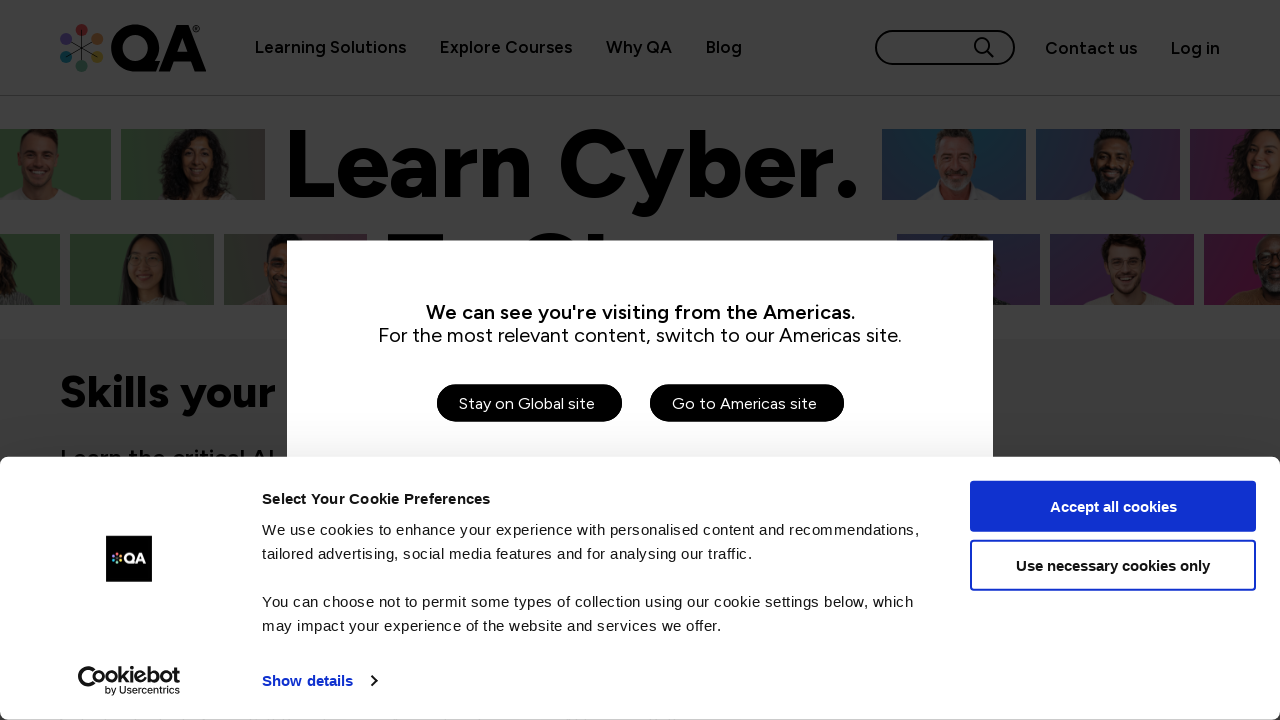

Navigated to http://www.qa.com
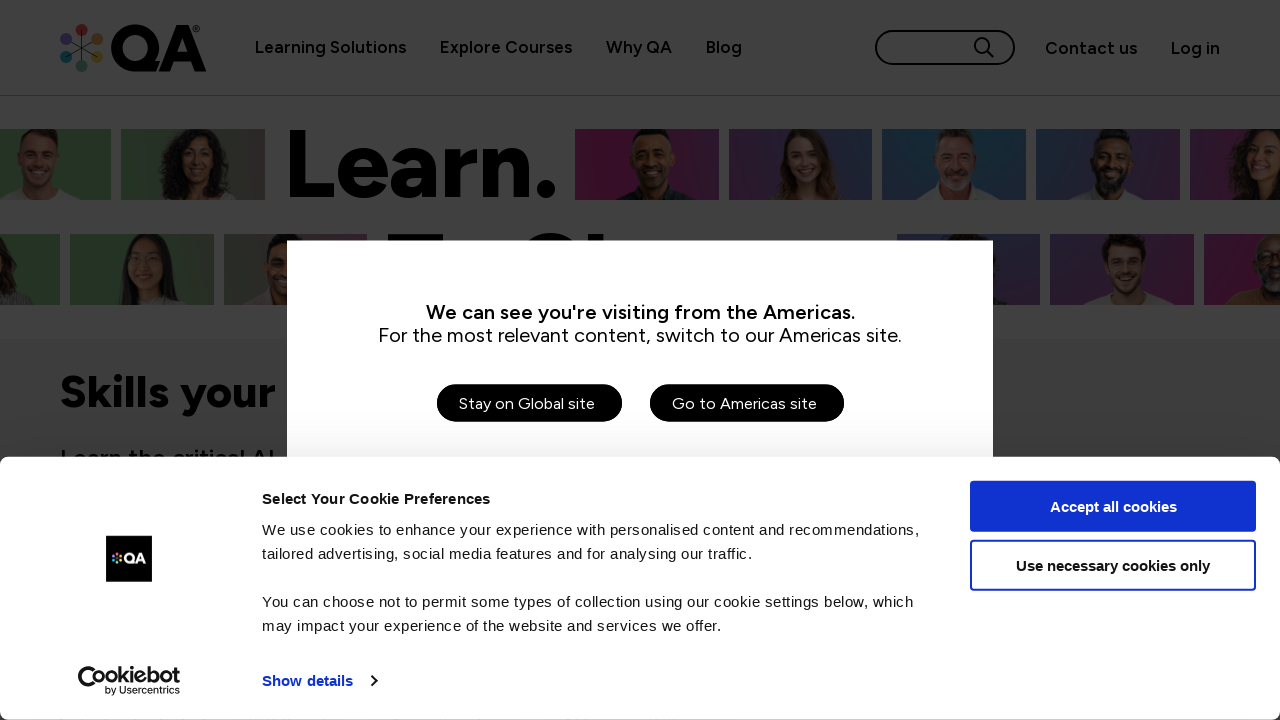

Verified that URL redirected to https://www.qa.com/
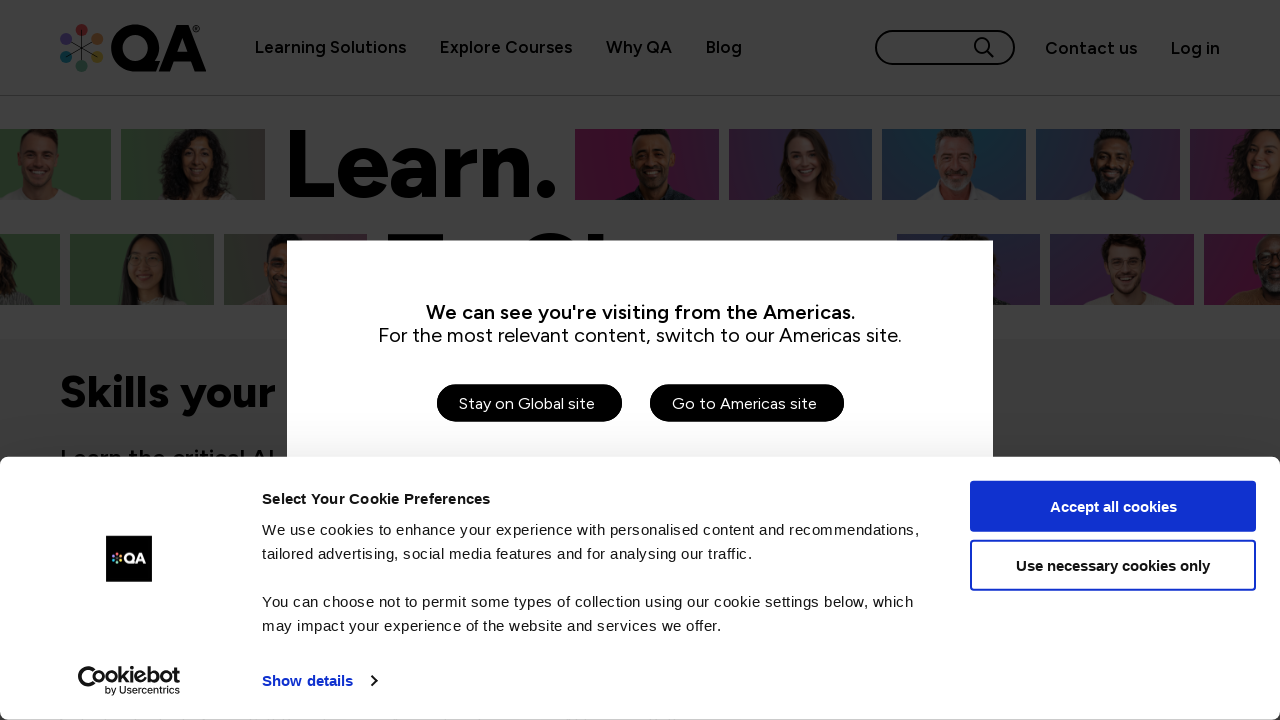

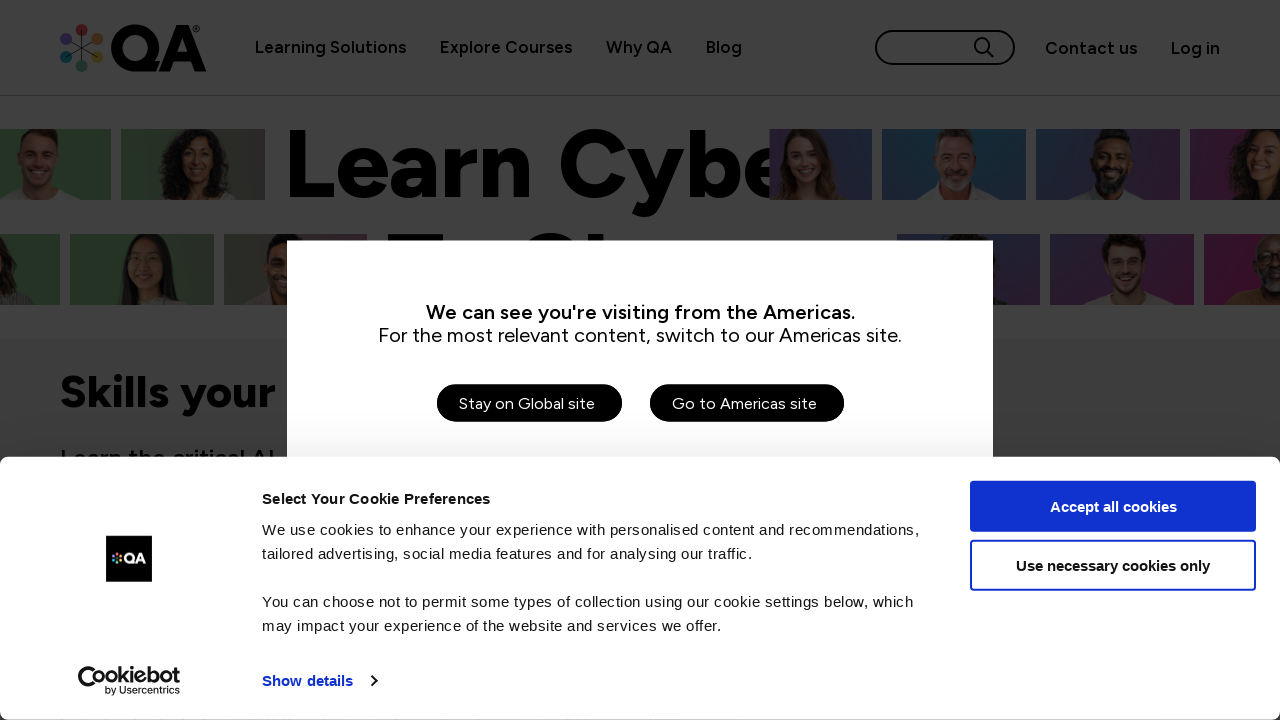